Tests clicking on a collapsible element, waiting for it to fully expand using a custom condition, then clicking on an about link

Starting URL: https://eviltester.github.io/synchole/collapseable.html

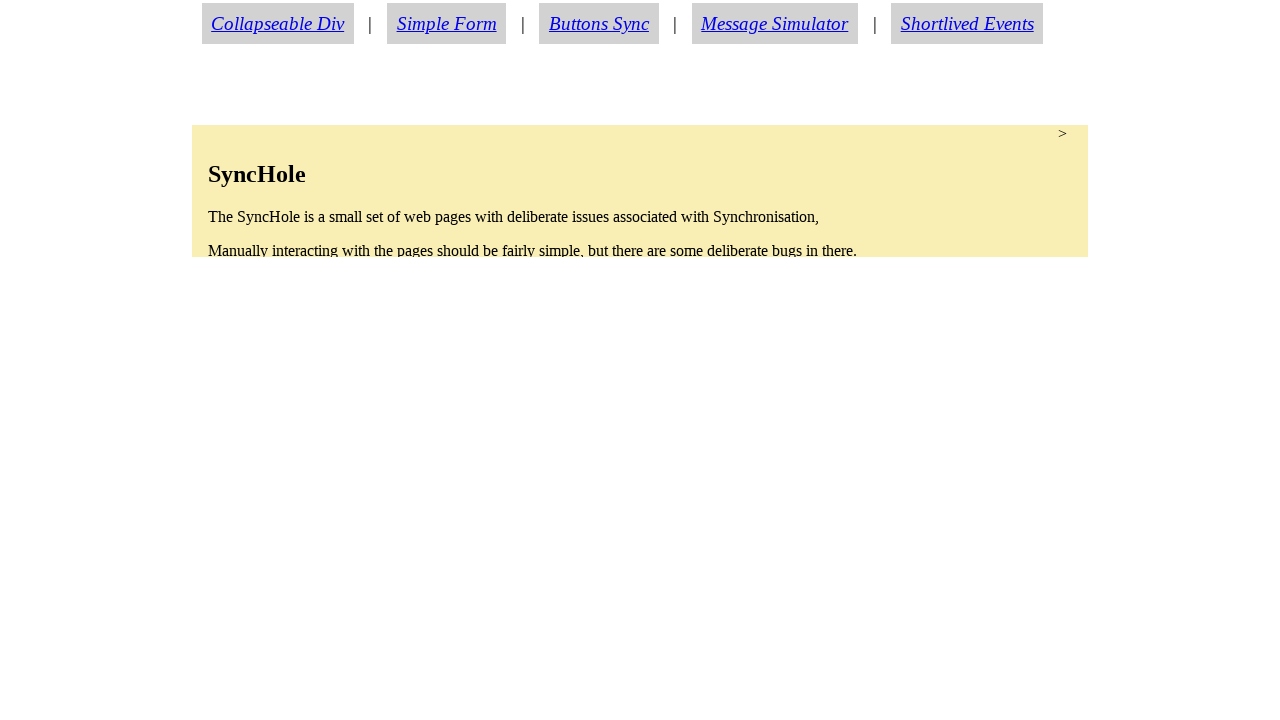

Clicked on collapsible element at (640, 191) on #collapsable
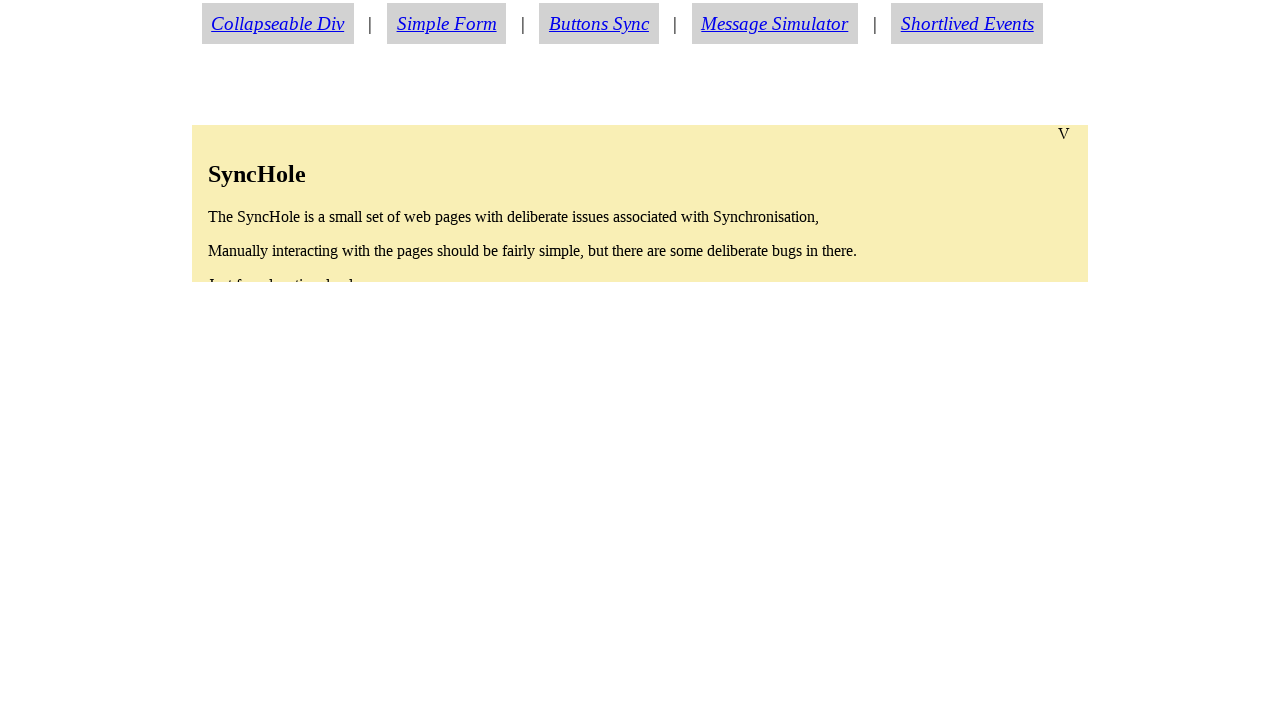

Retrieved initial height of collapsible element
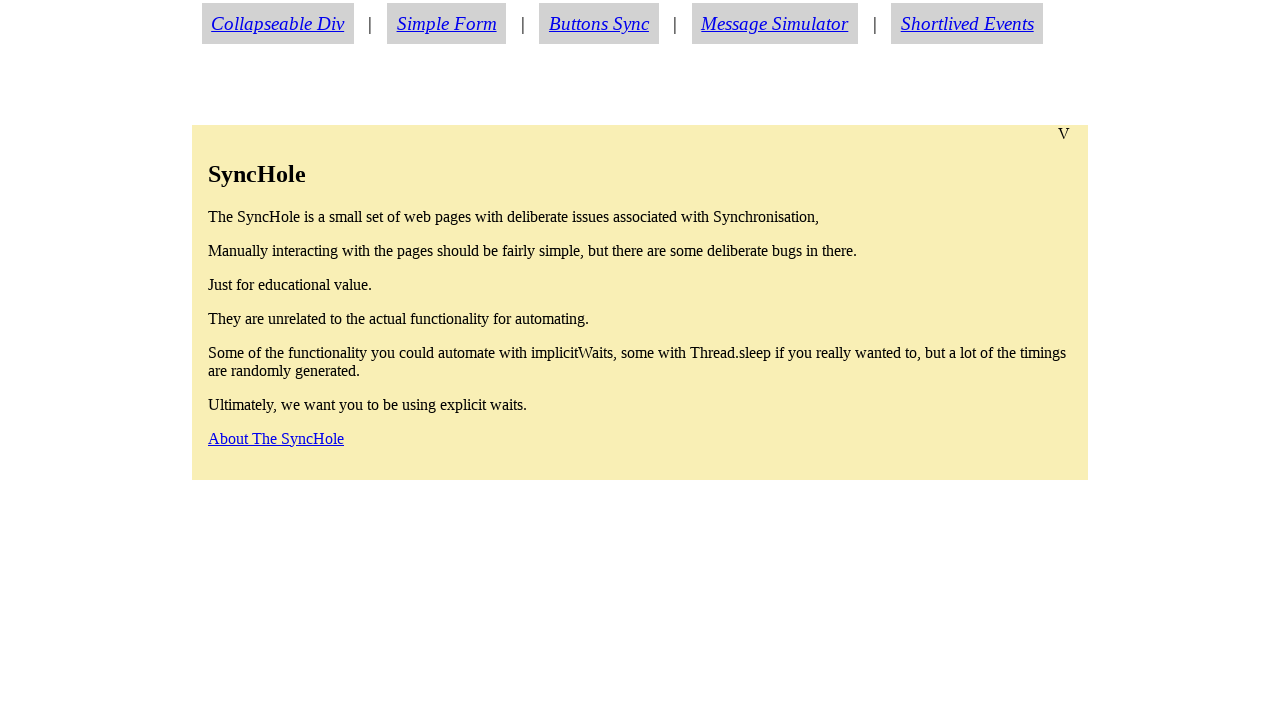

Initial wait of 100ms for element expansion to begin
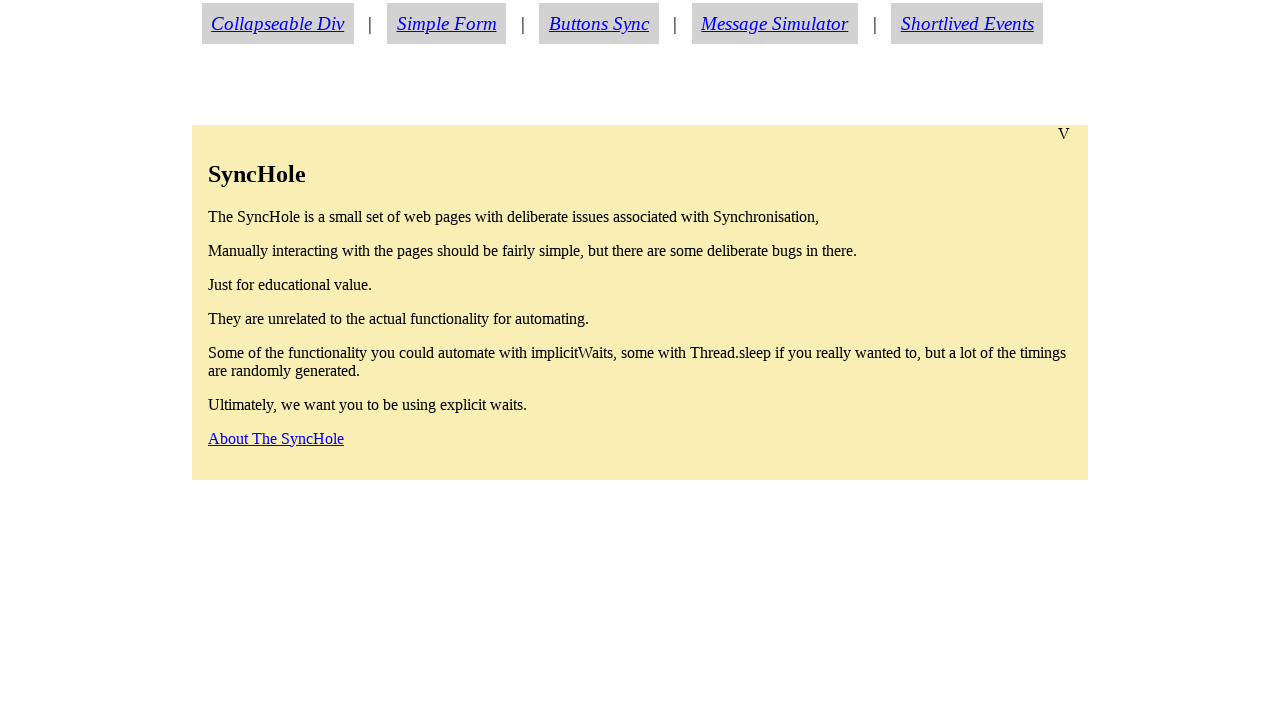

Checked current height: 354.8125px (previous: 354.8125px)
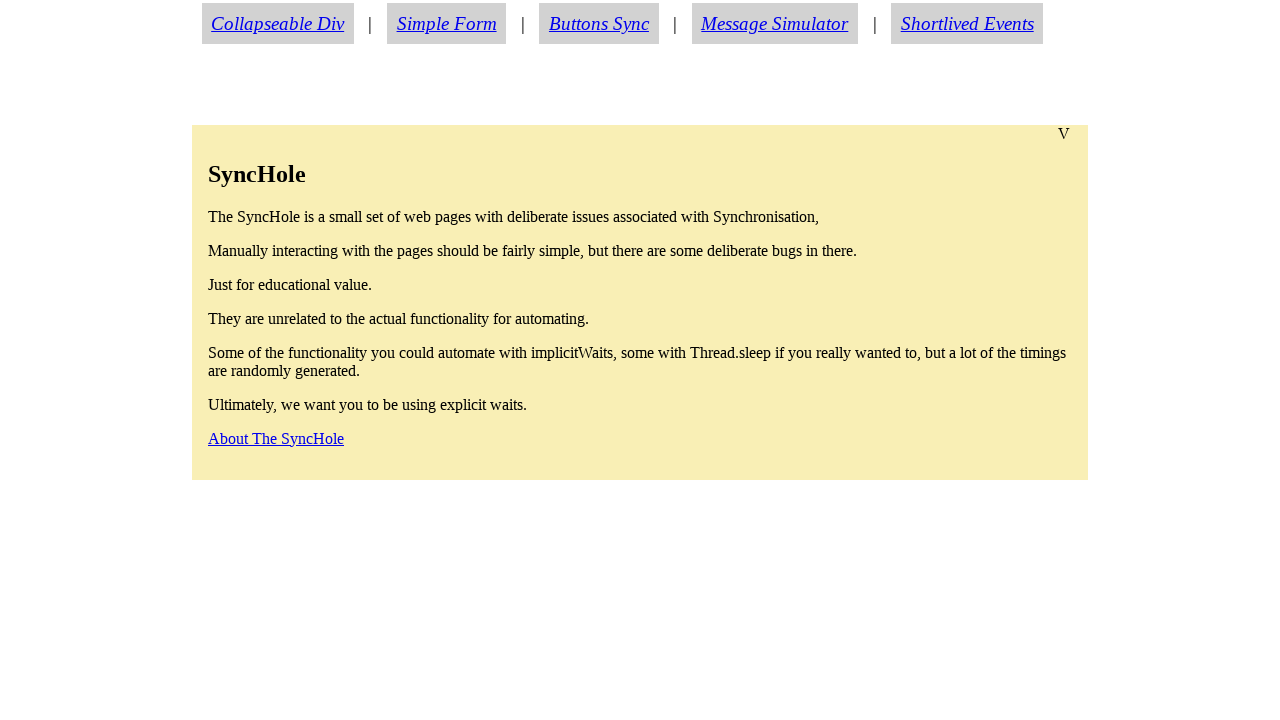

Waited 20ms before checking height again
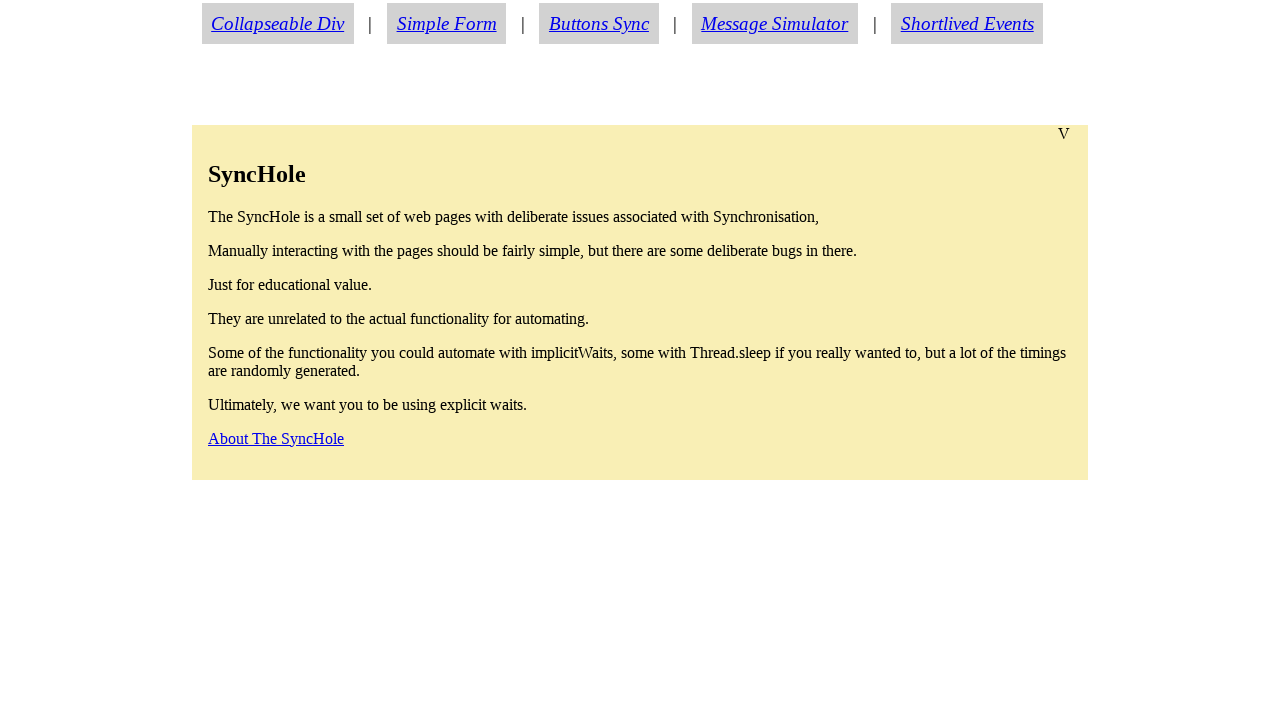

Checked current height: 354.8125px (previous: 354.8125px)
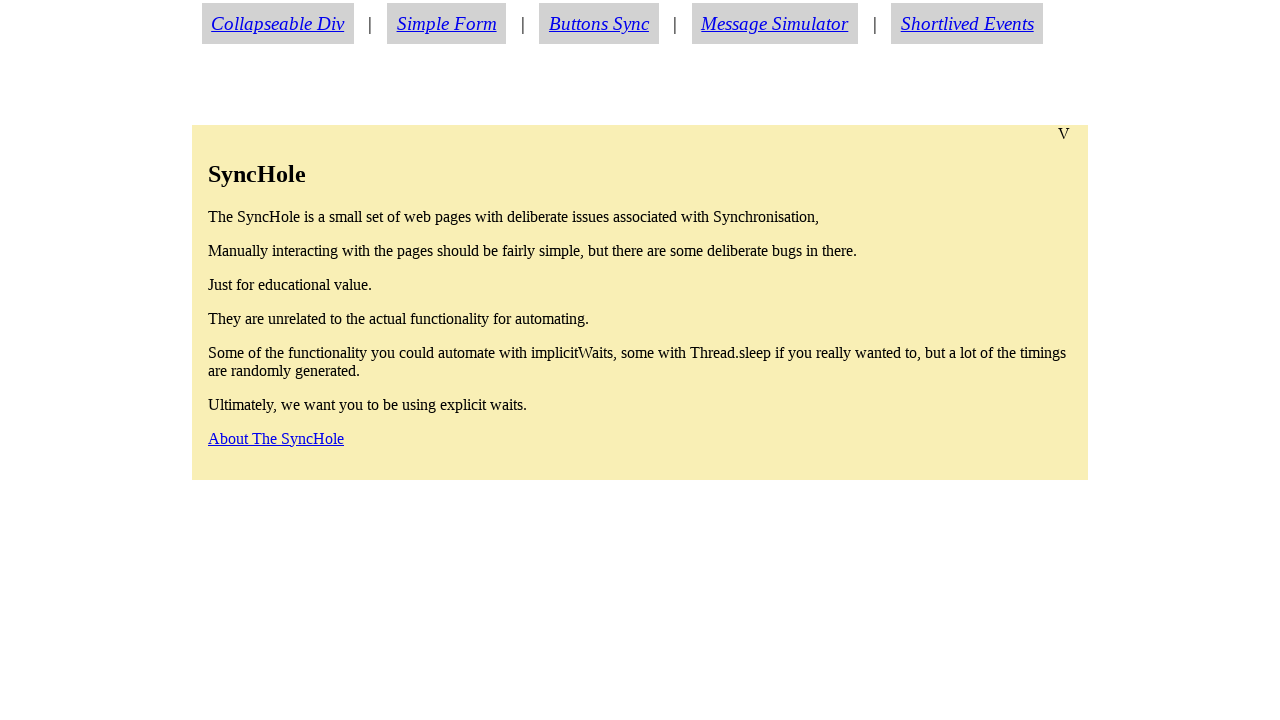

Waited 20ms before checking height again
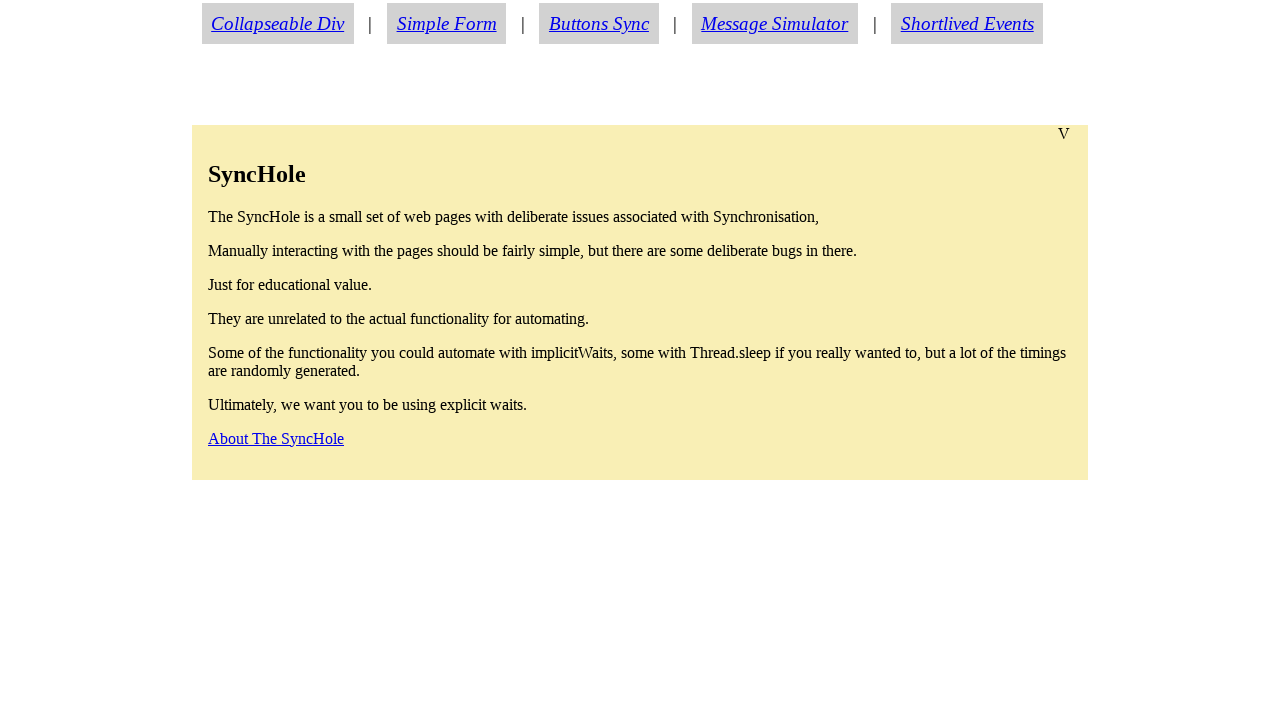

Clicked on about link after collapsible element fully expanded at (276, 438) on #aboutlink
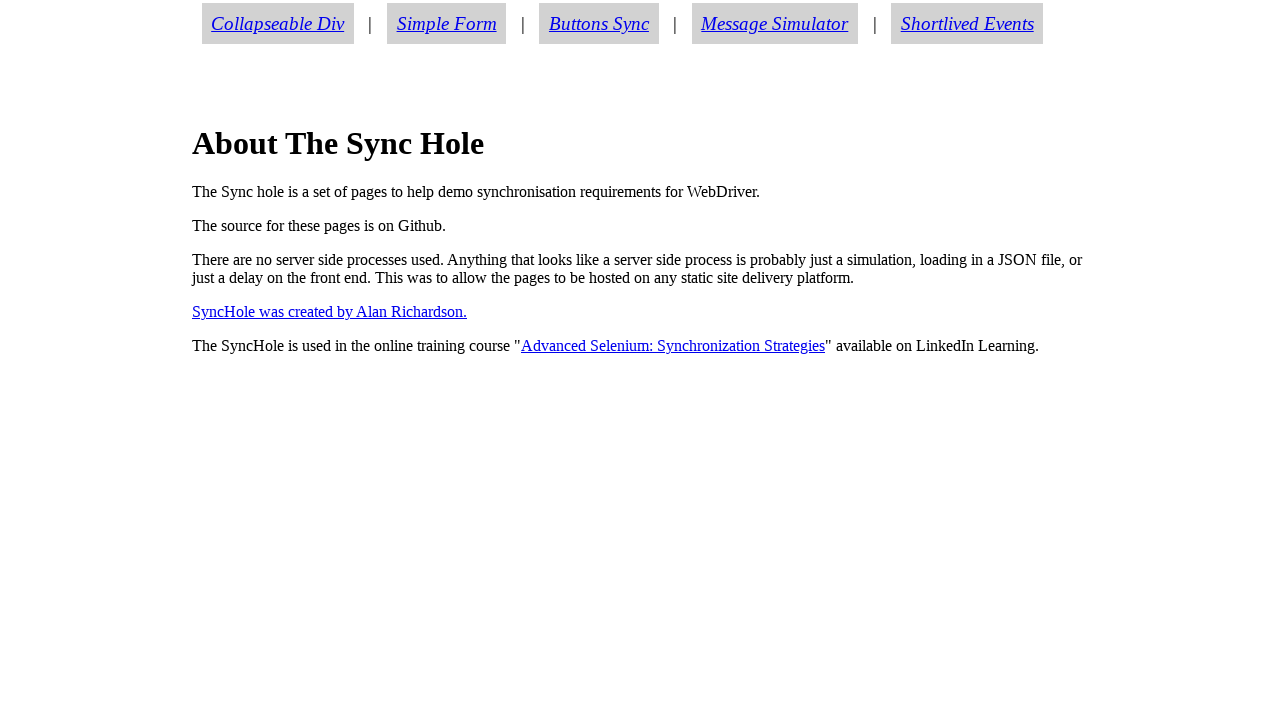

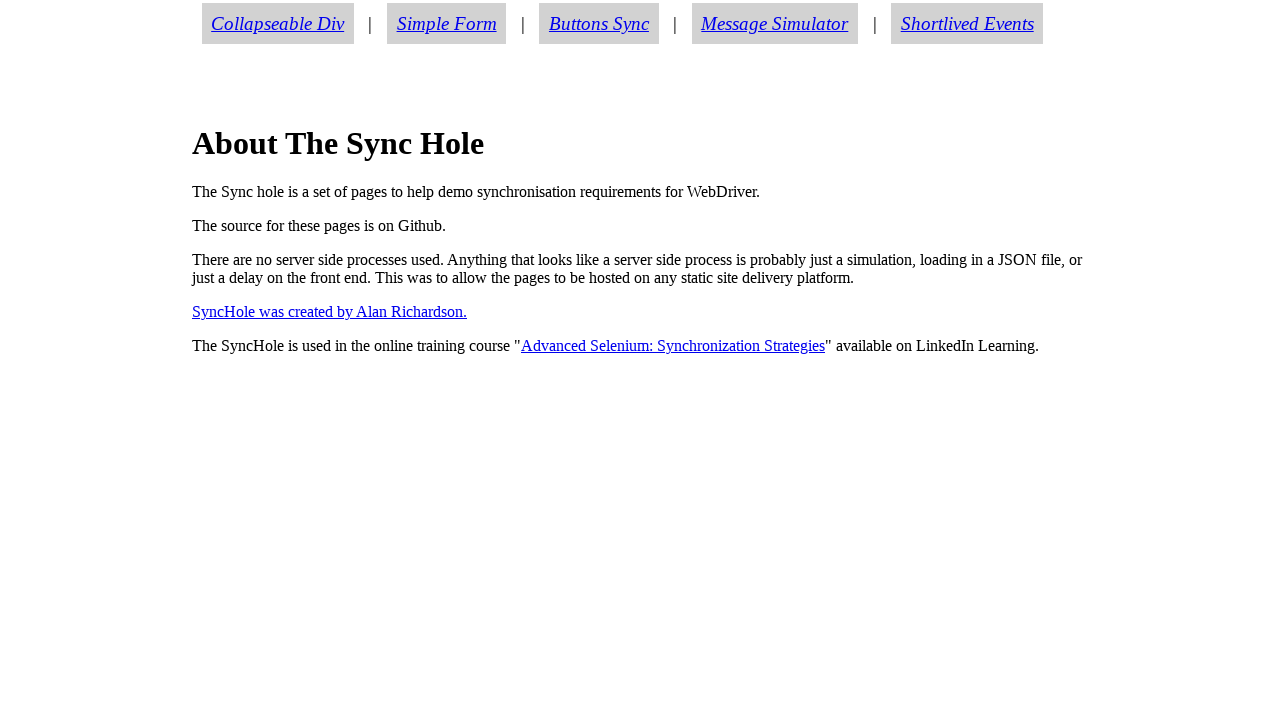